Tests checkbox functionality by verifying initial unchecked state, clicking to check, verifying checked state, unchecking again, and counting total checkboxes on the page

Starting URL: https://rahulshettyacademy.com/AutomationPractice/

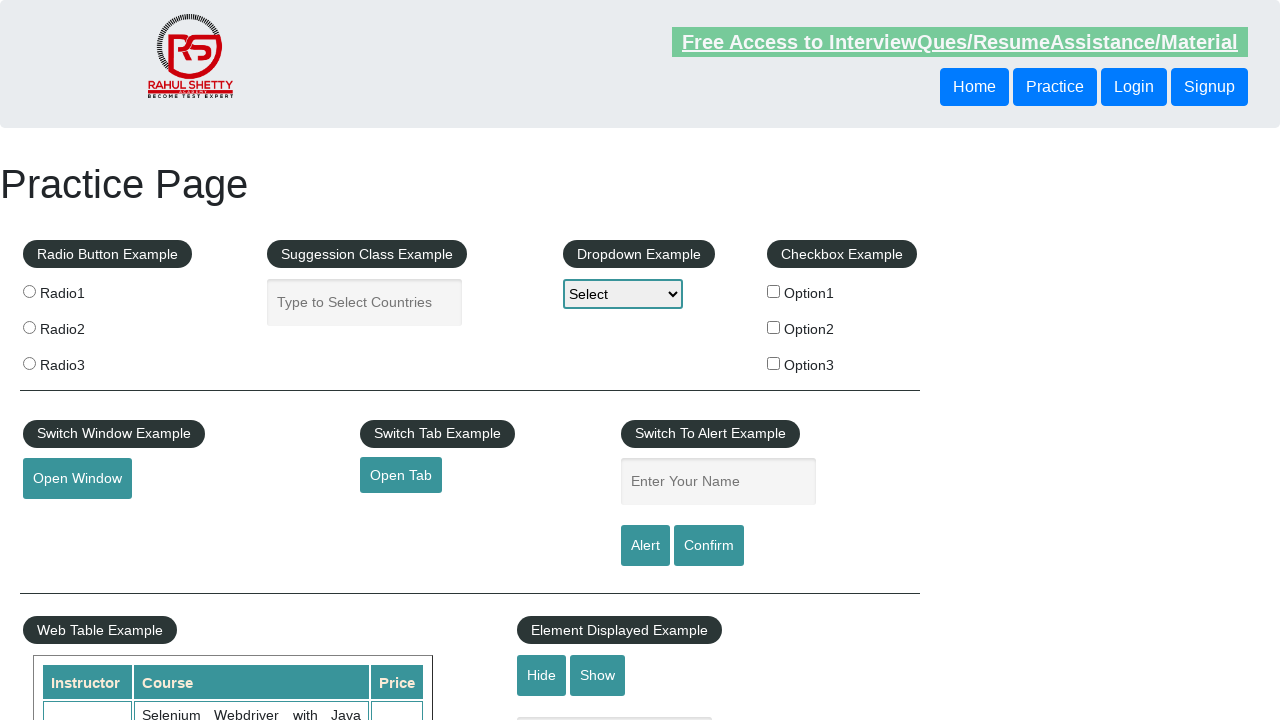

Verified checkbox#checkBoxOption1 is initially unchecked
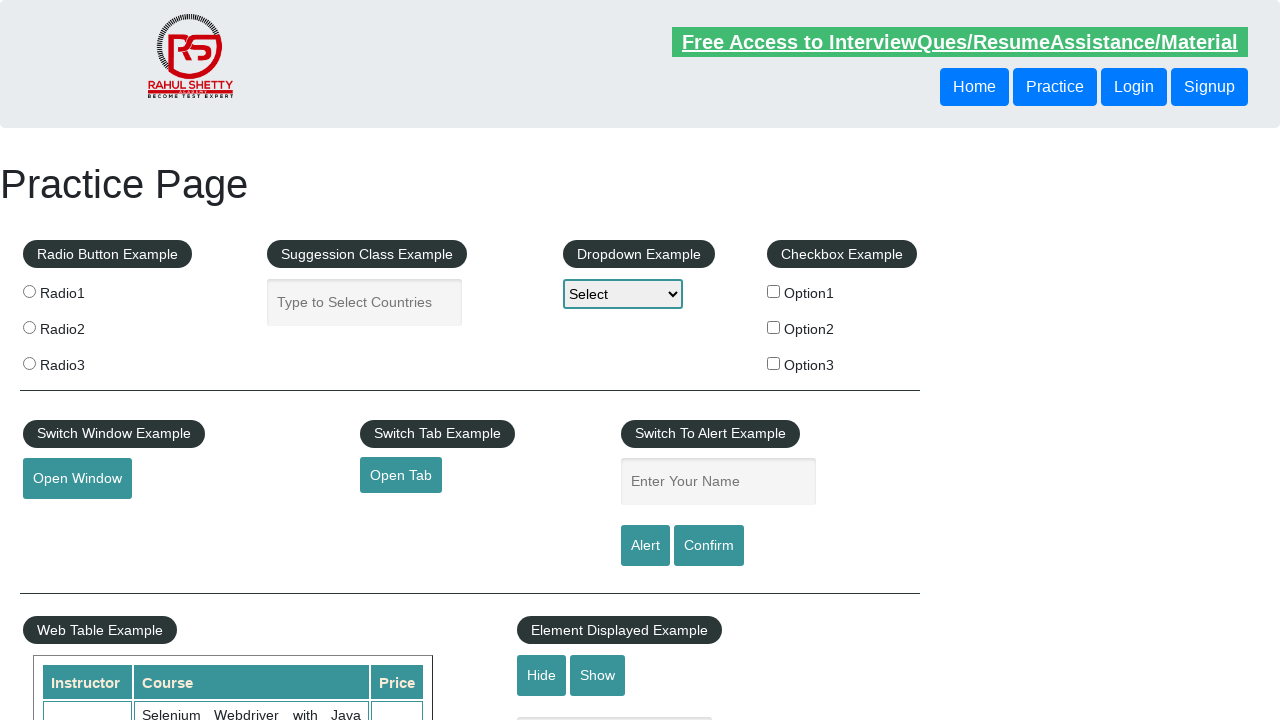

Clicked checkbox#checkBoxOption1 to check it at (774, 291) on input#checkBoxOption1
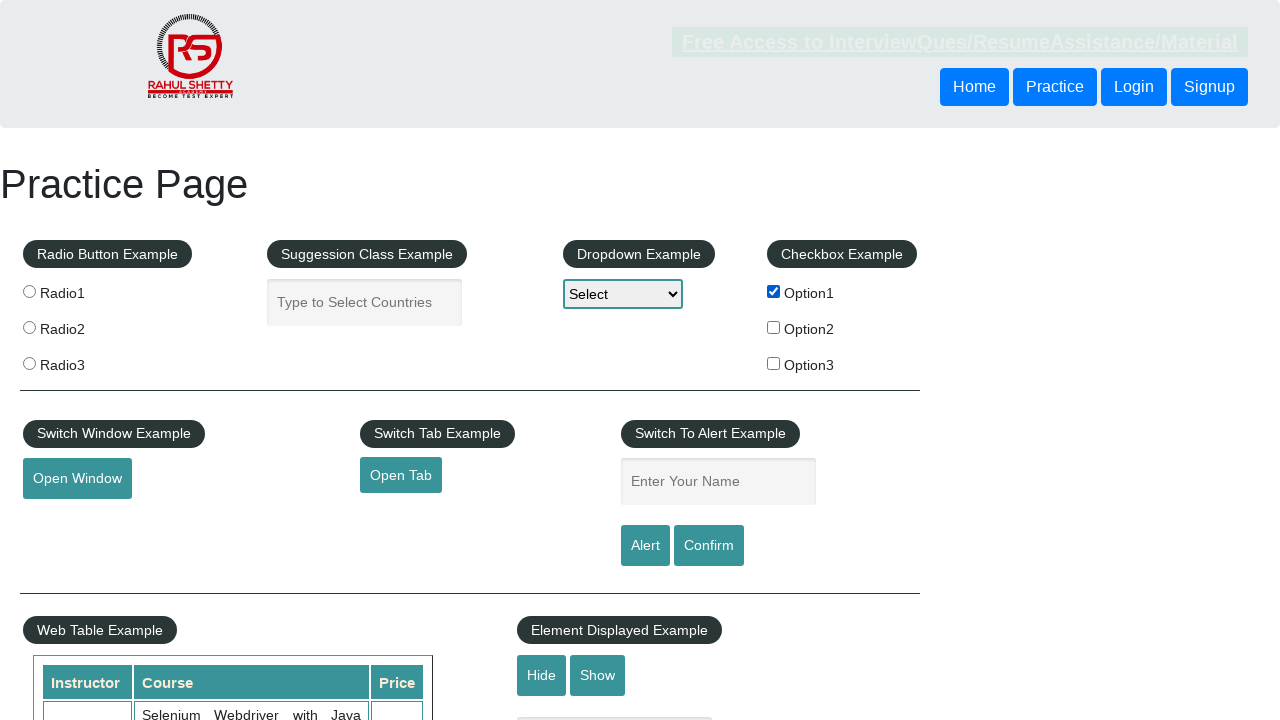

Verified checkbox#checkBoxOption1 is now checked
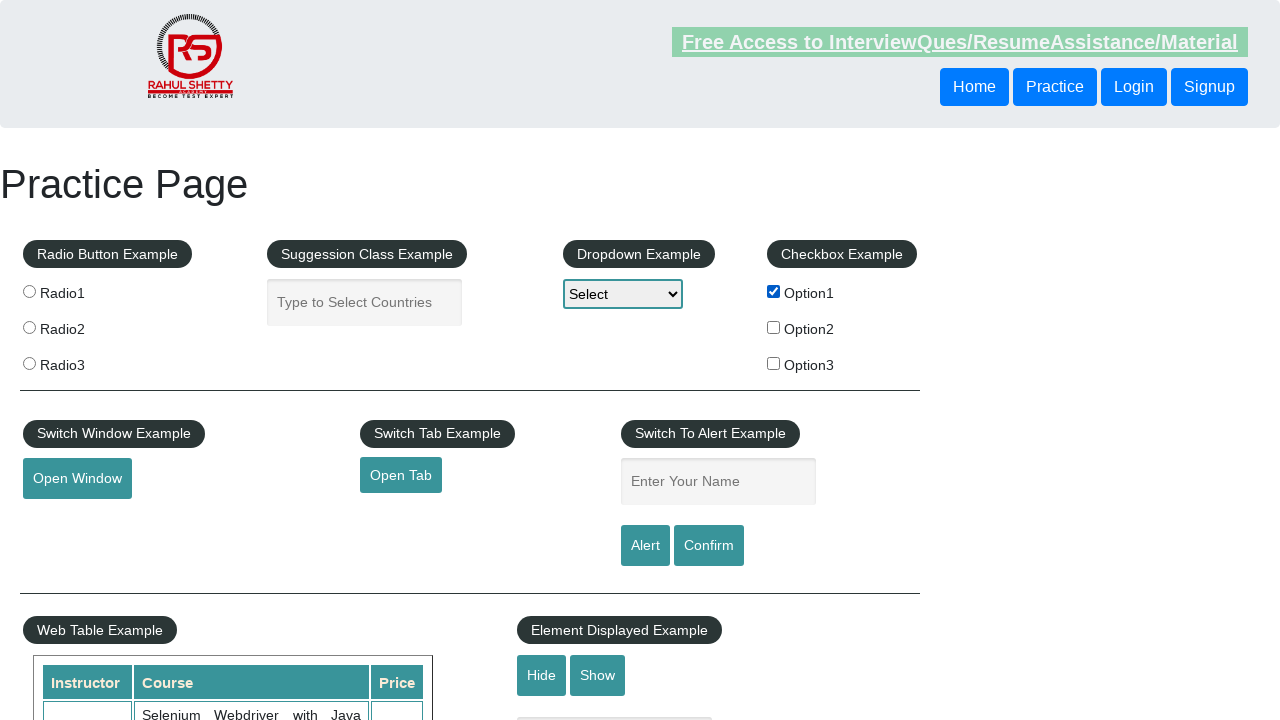

Clicked checkbox#checkBoxOption1 to uncheck it at (774, 291) on input#checkBoxOption1
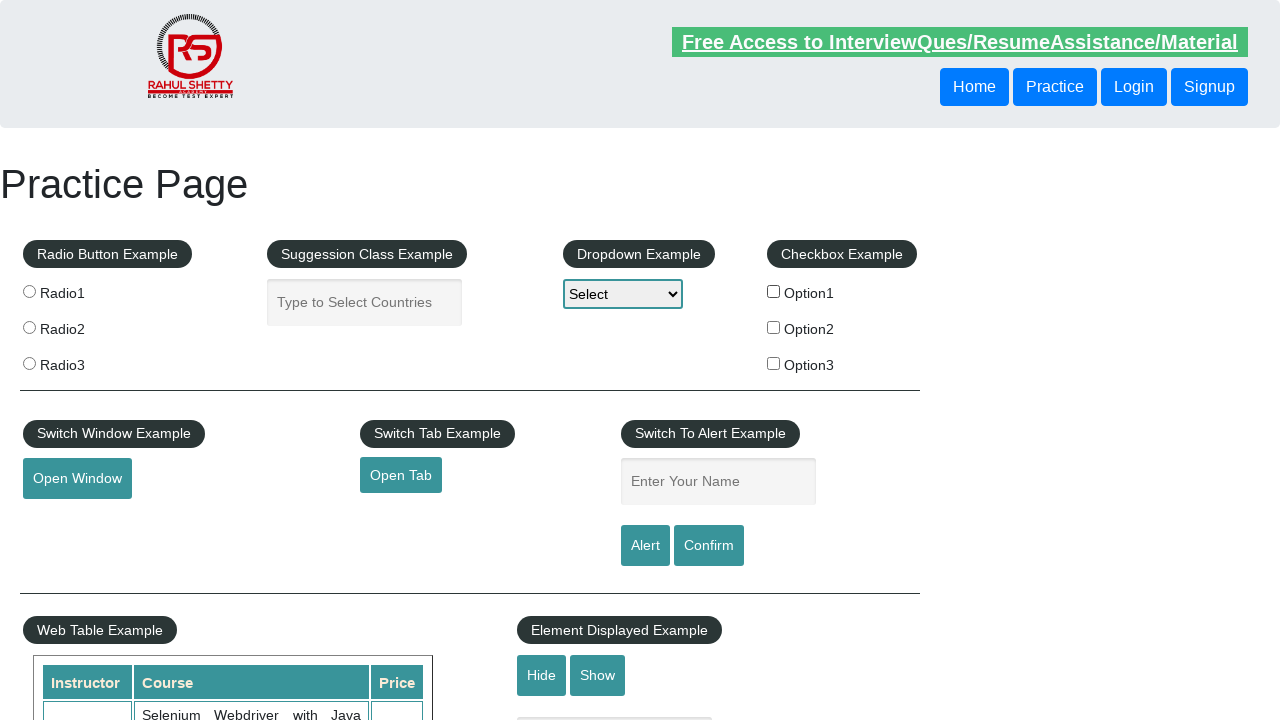

Verified checkbox#checkBoxOption1 is unchecked again
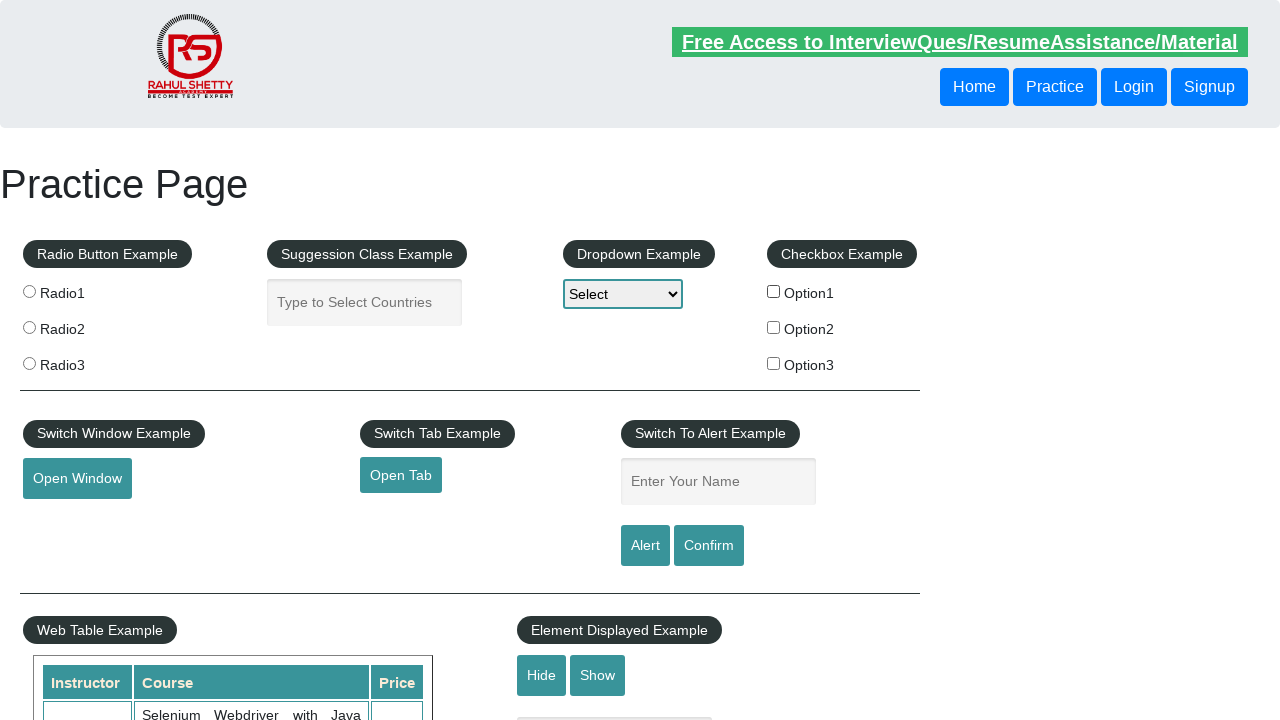

Counted total checkboxes on the page: 3
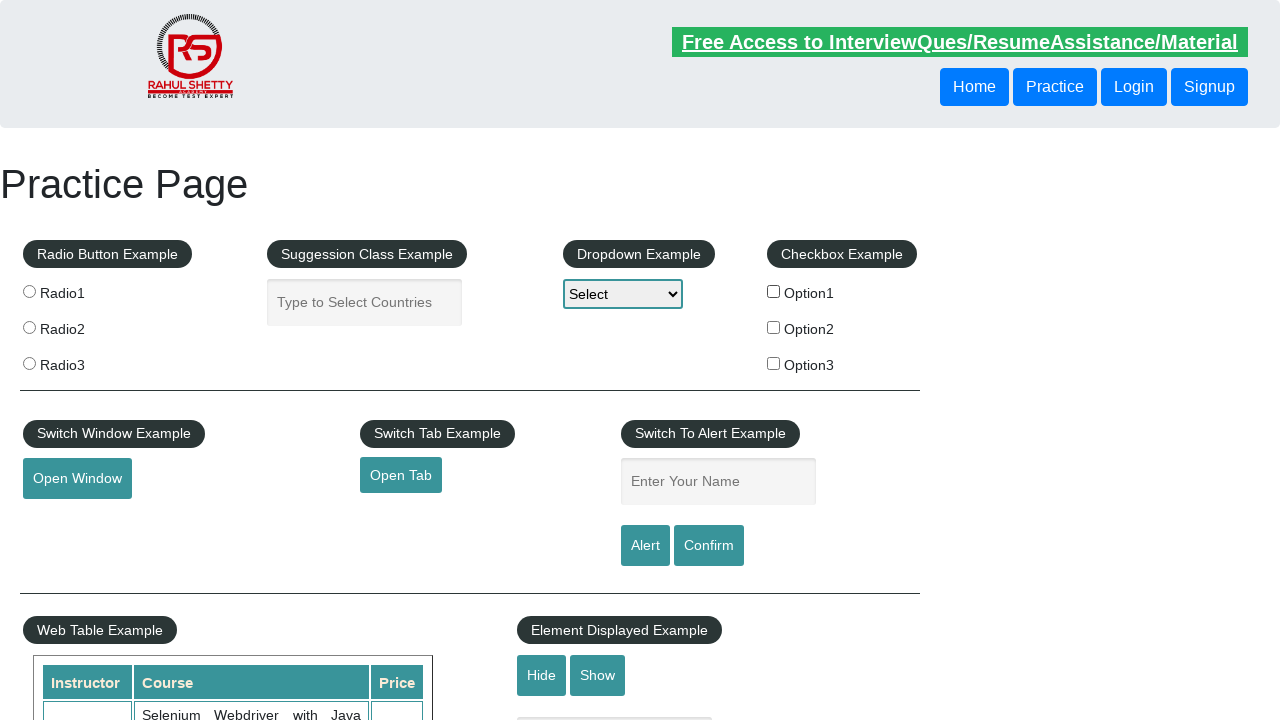

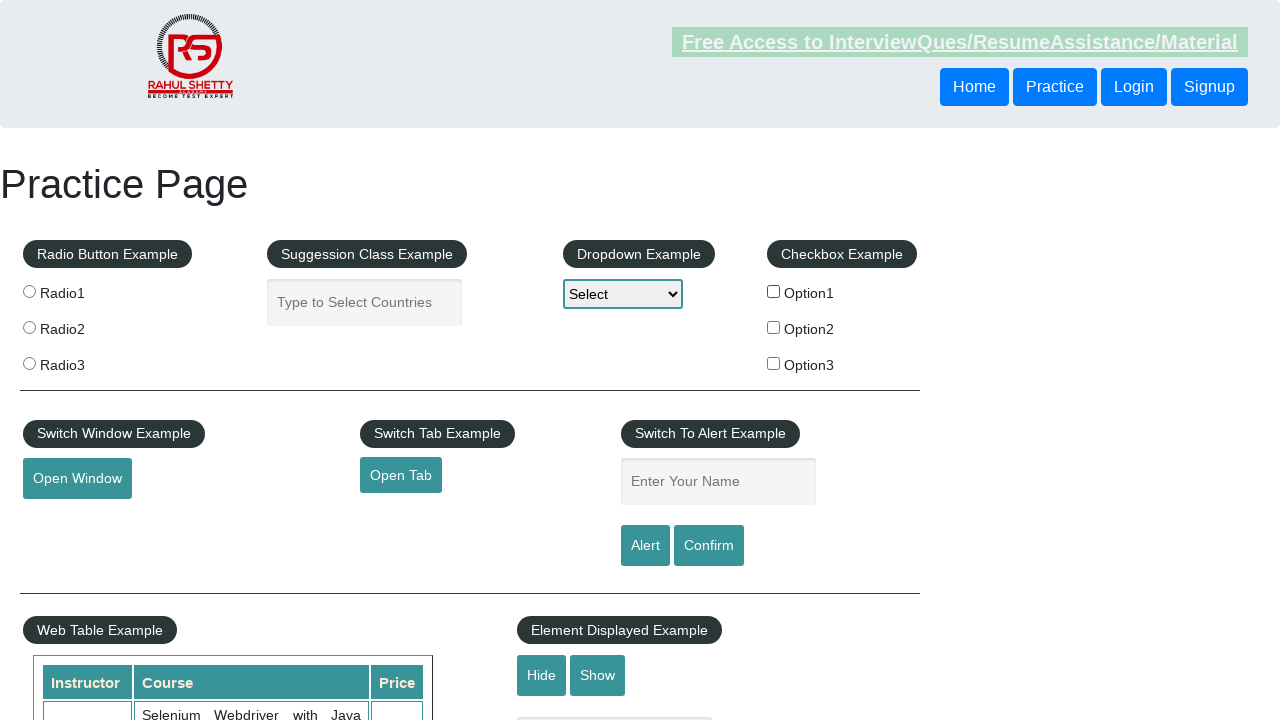